Launches the Tata Motors website and verifies the page loads successfully by maximizing the browser window and waiting for the page to render.

Starting URL: https://www.tatamotors.com/

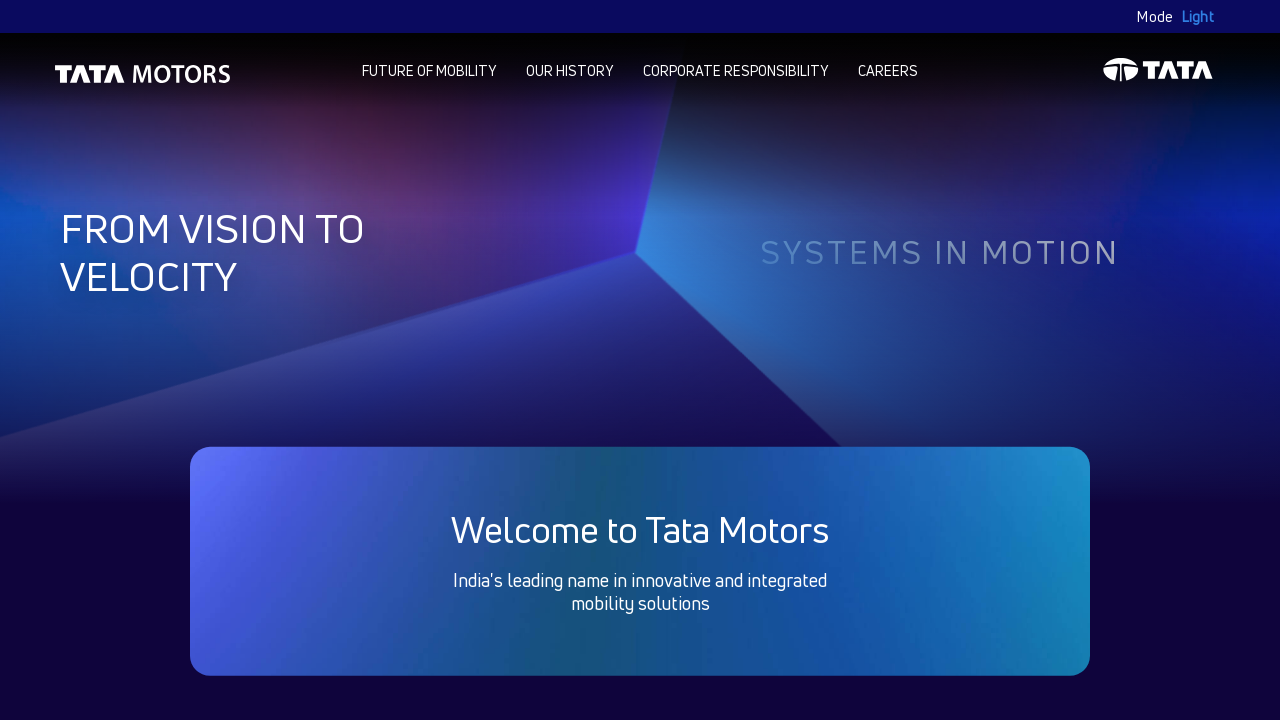

Set browser viewport to 1920x1080 (maximized)
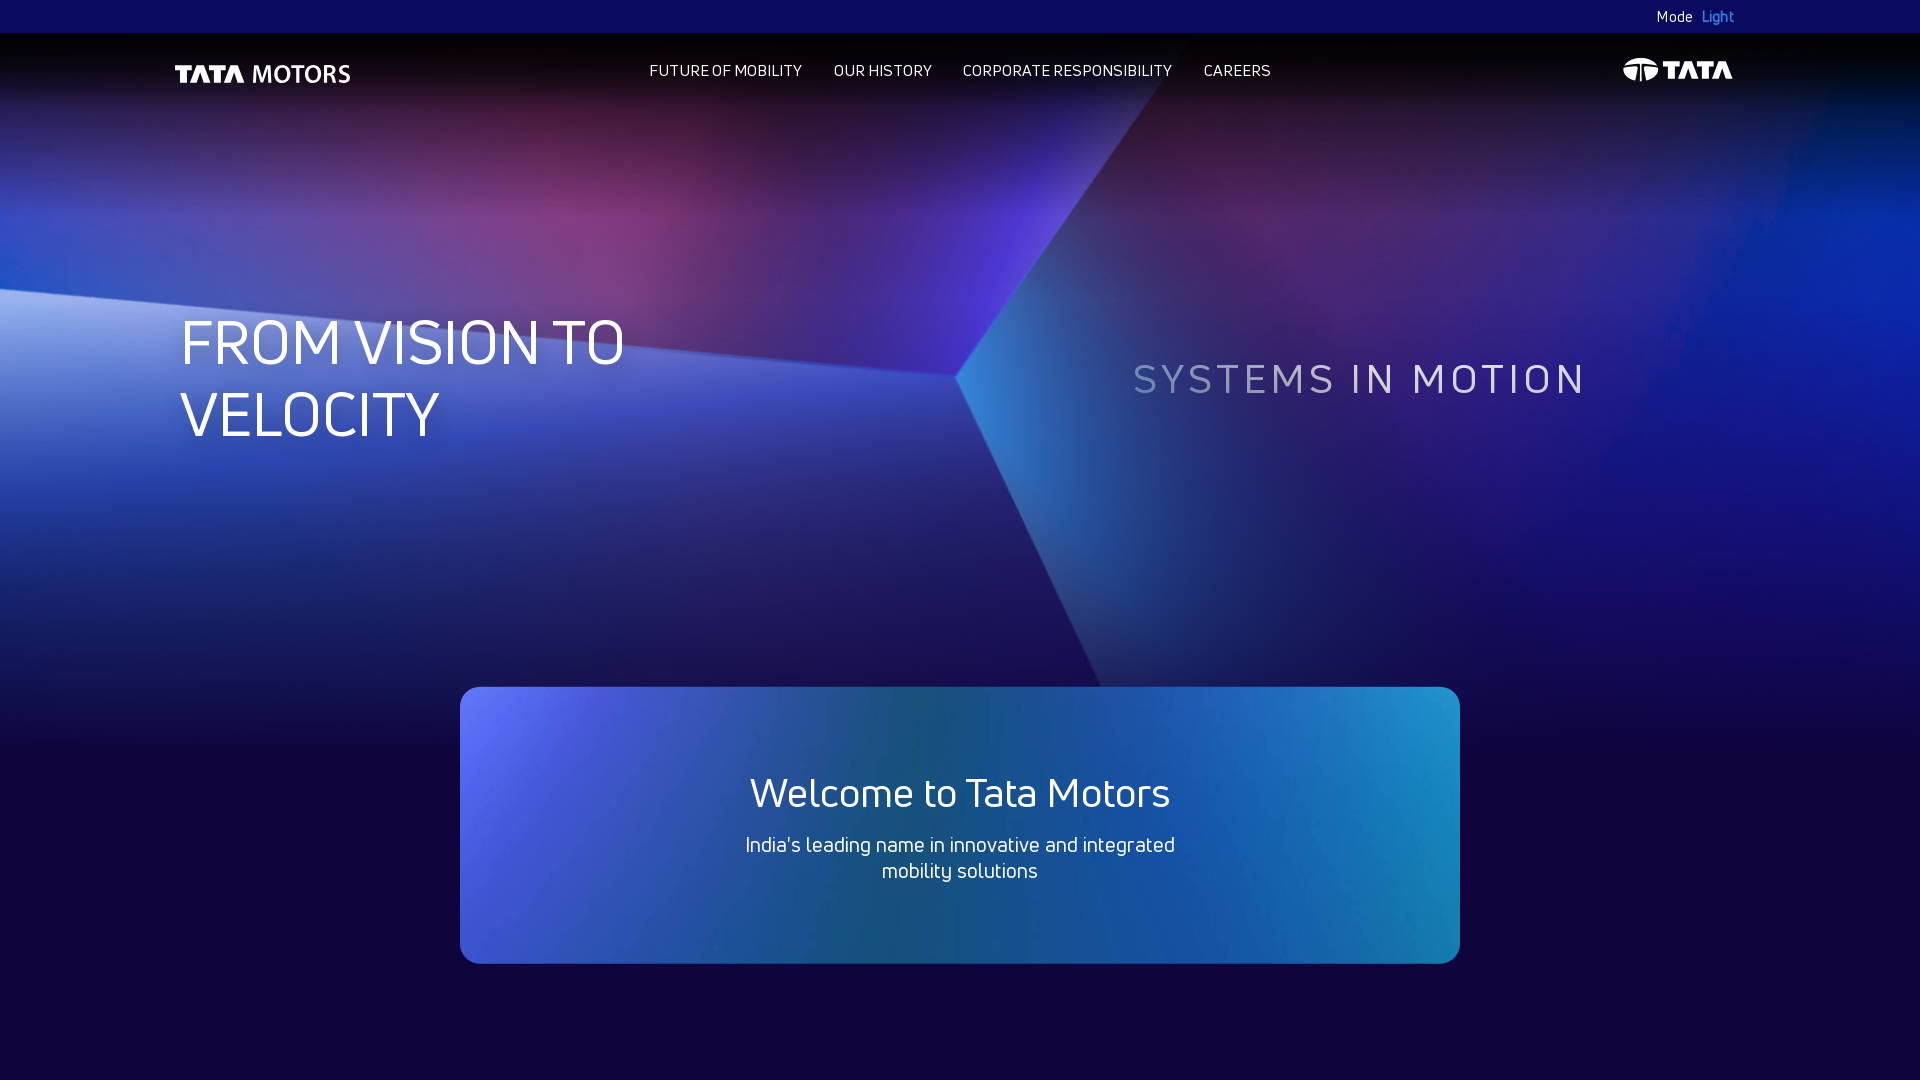

Tata Motors website page fully loaded and DOM content rendered
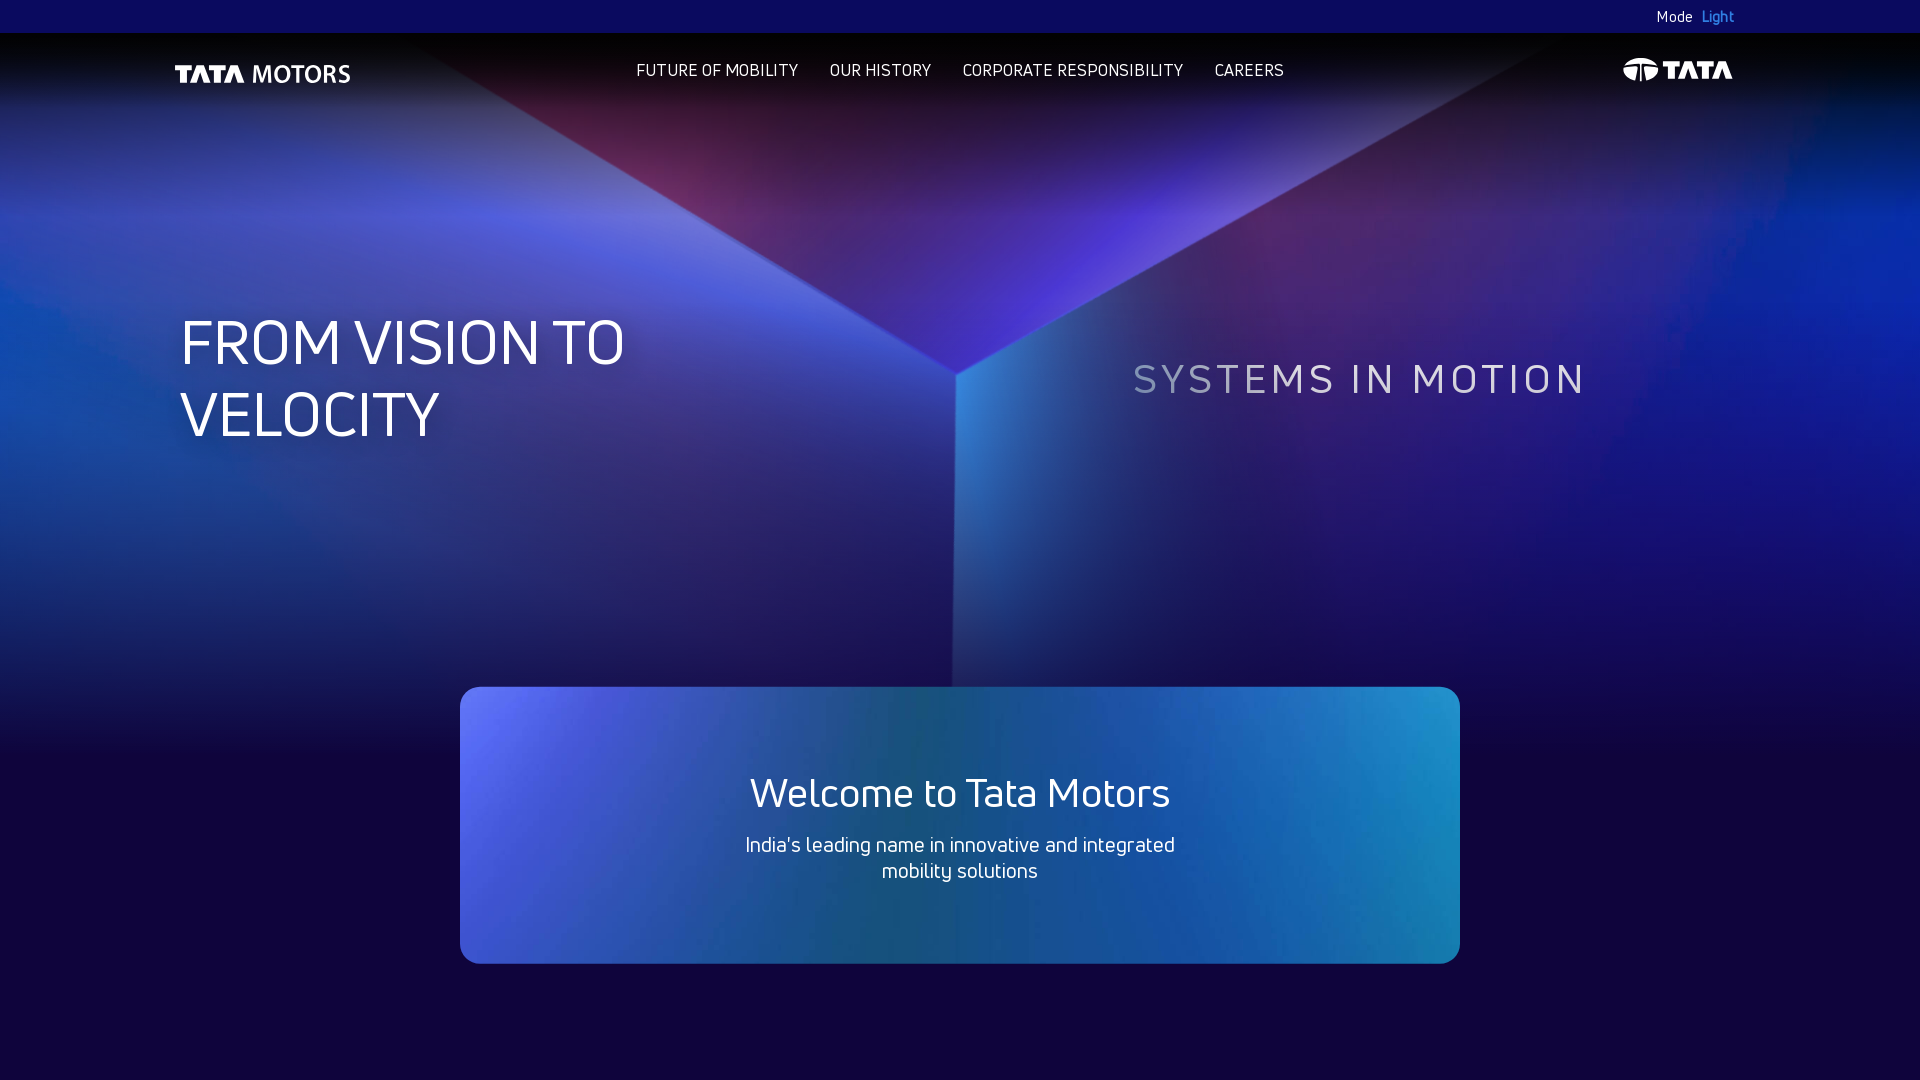

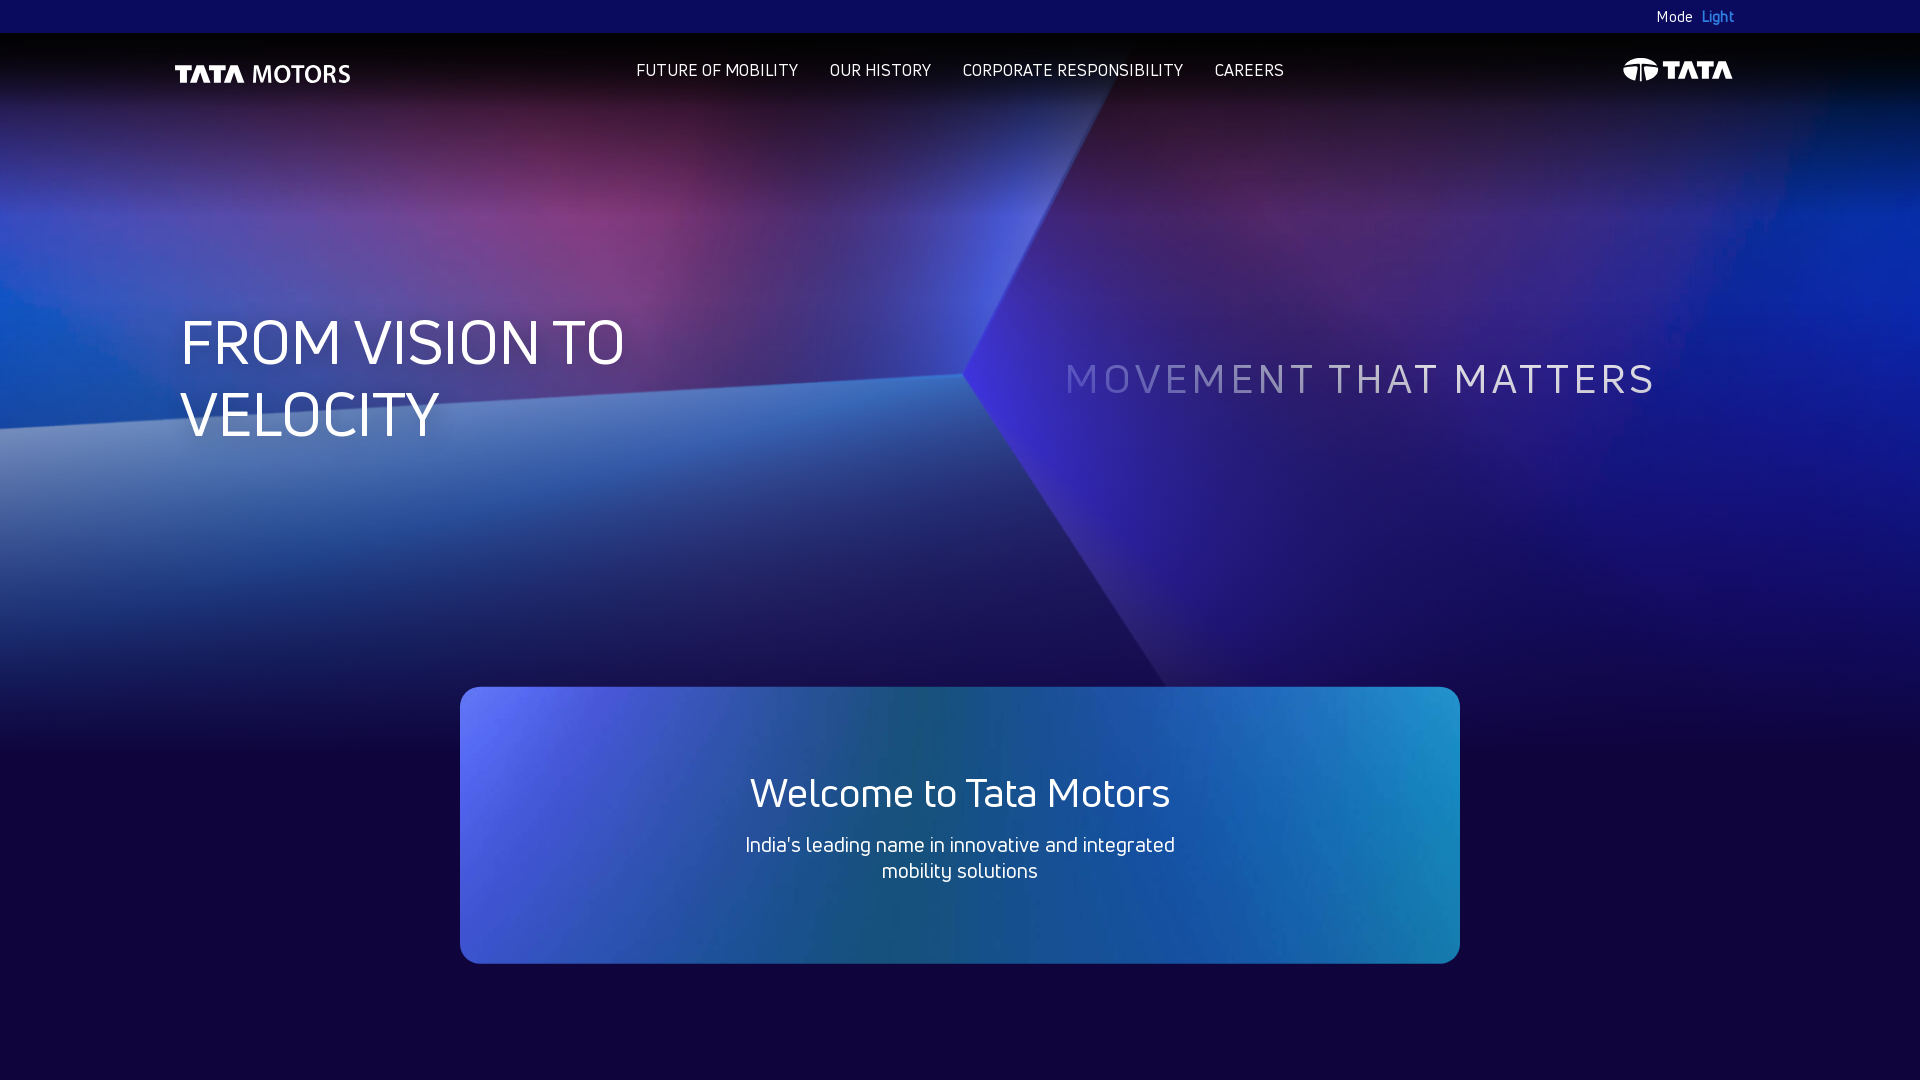